Tests handling of a standard HTML select dropdown by selecting options by index, value, and visible text, then submitting the form and verifying the selected value

Starting URL: https://www.w3schools.com/tags/tryit.asp?filename=tryhtml_select

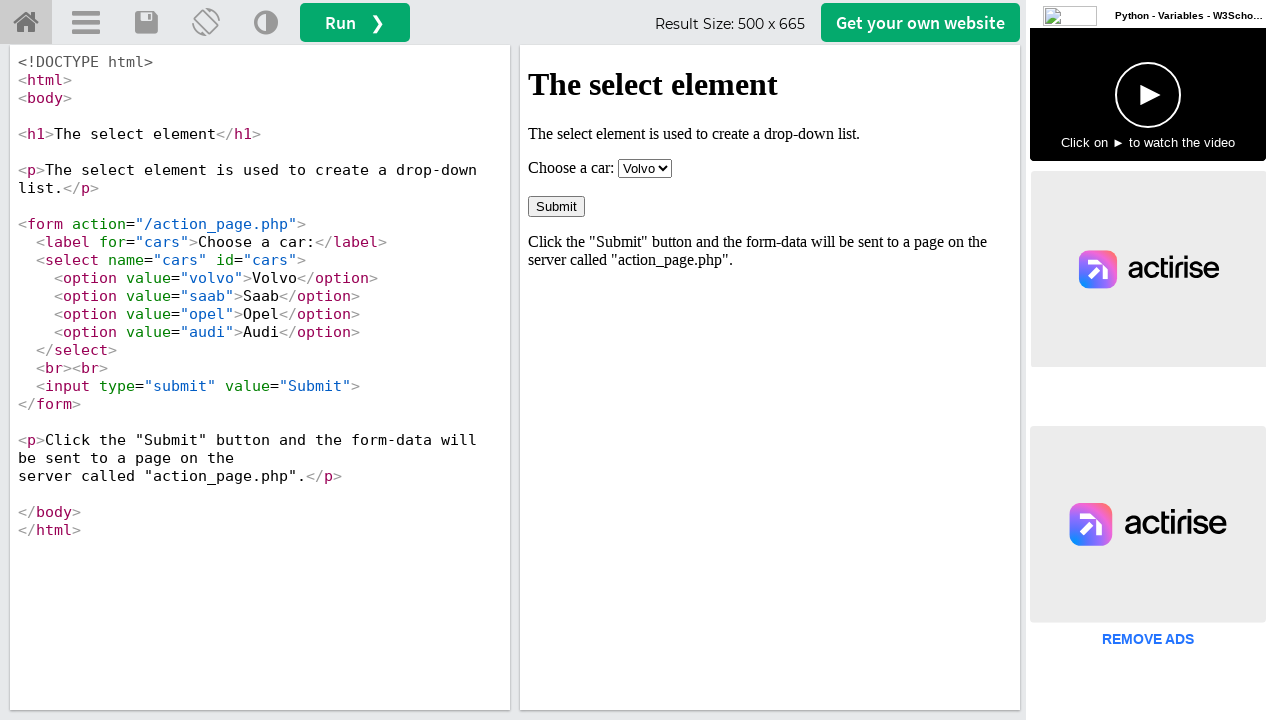

Waited for tryhome element to load on page
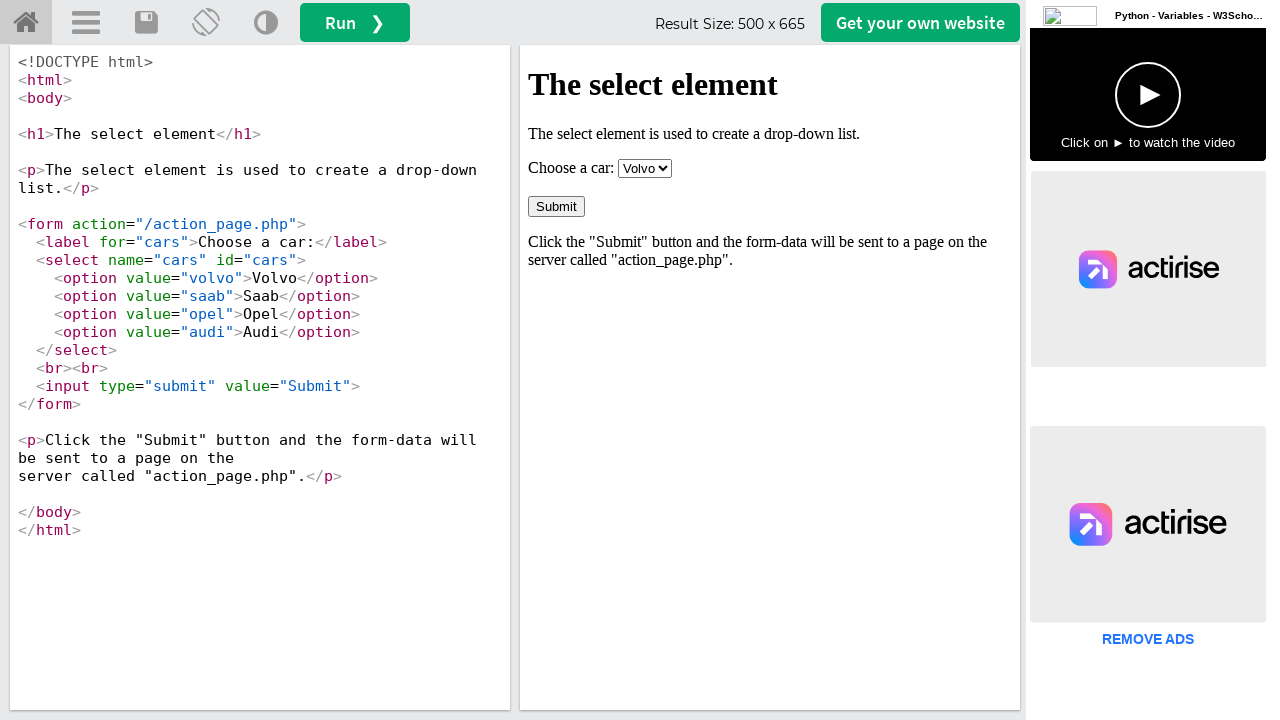

Located iframe element containing the demo
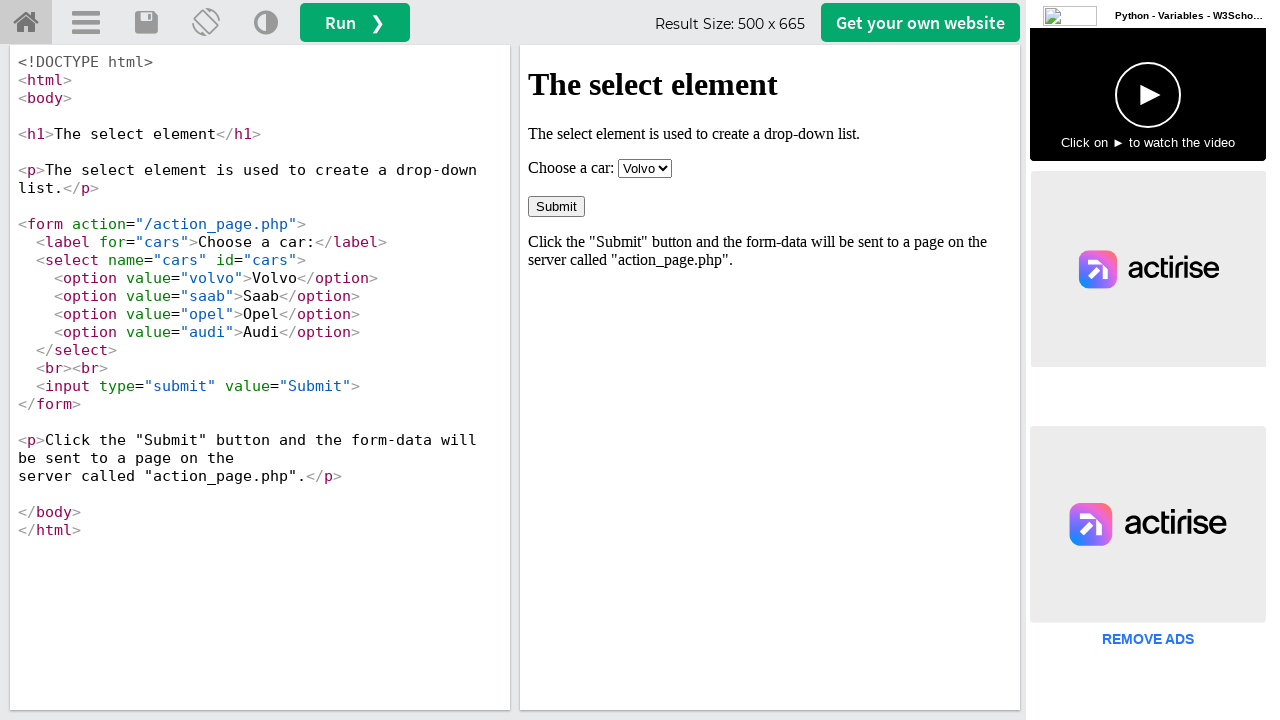

Selected Saab option by index 1 from dropdown on #iframeResult >> internal:control=enter-frame >> #cars
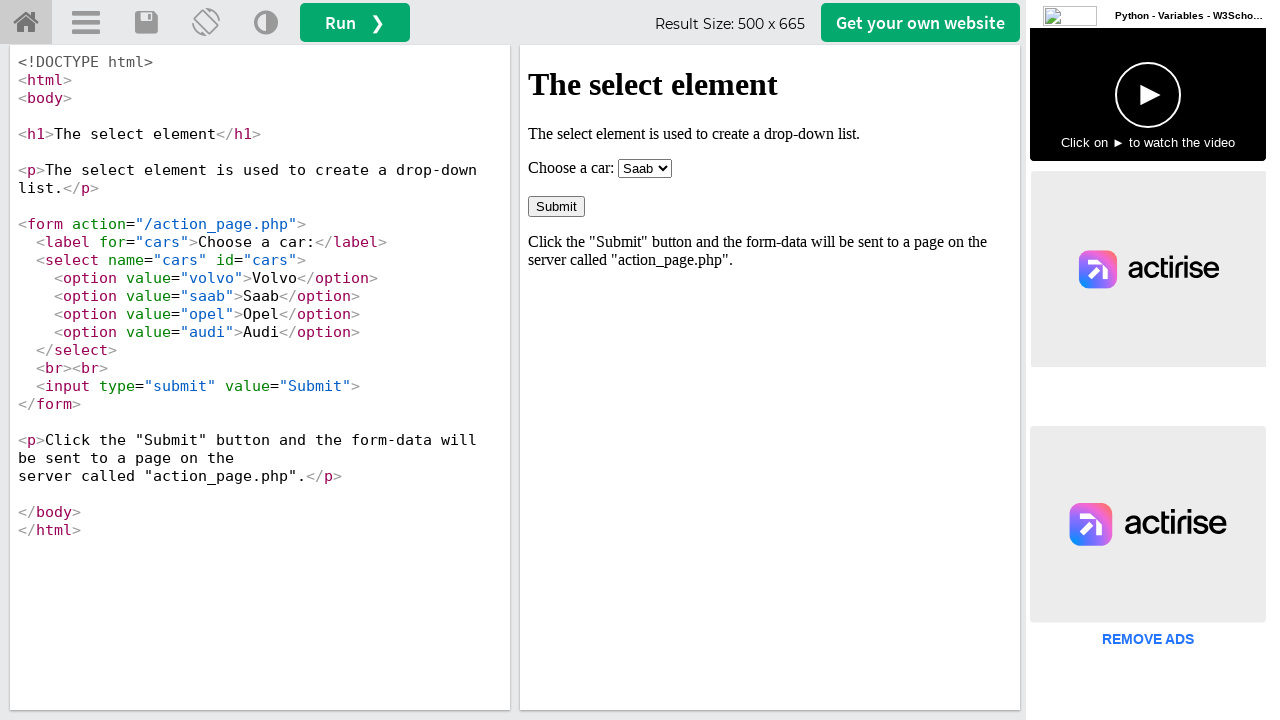

Selected Opel option by value from dropdown on #iframeResult >> internal:control=enter-frame >> #cars
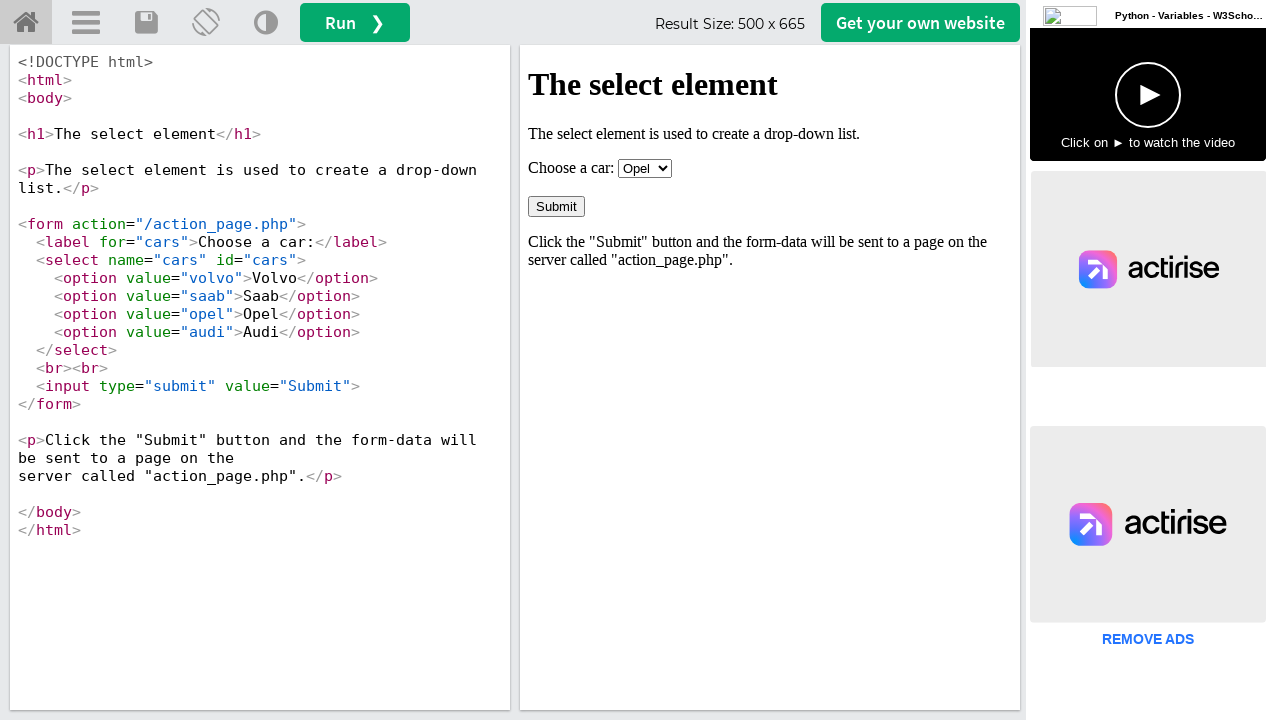

Selected Audi option by visible text from dropdown on #iframeResult >> internal:control=enter-frame >> #cars
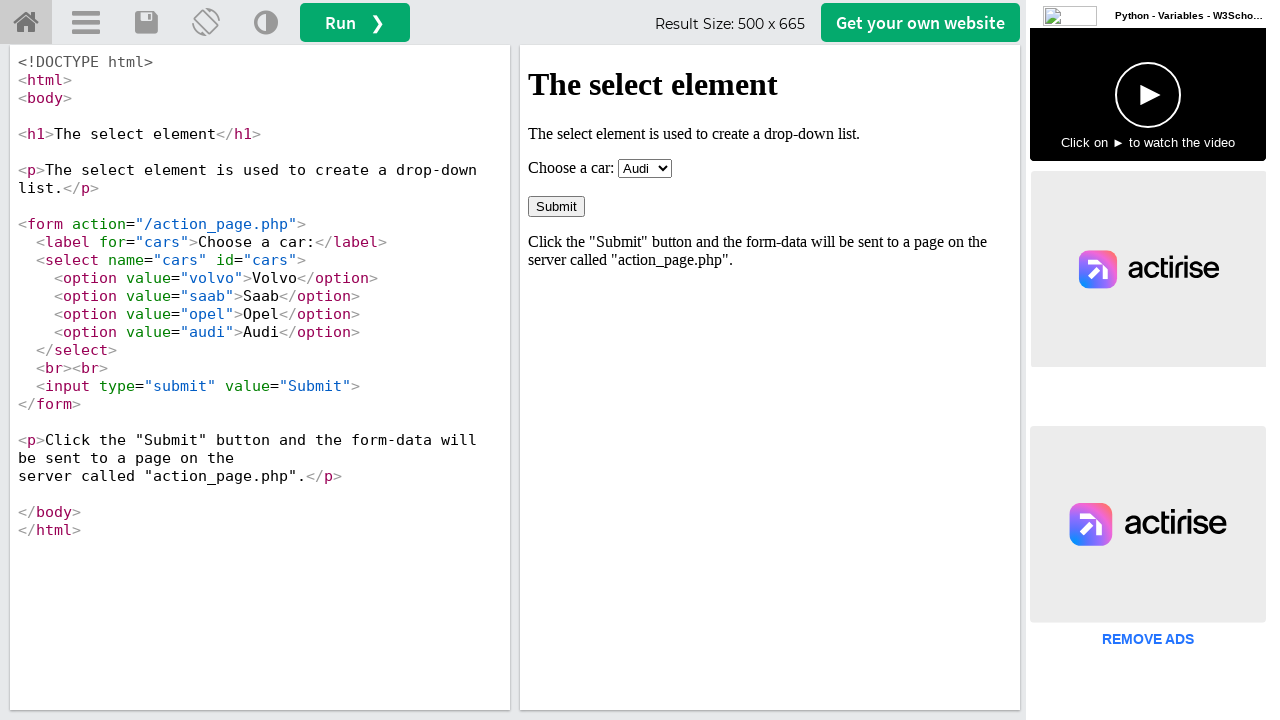

Clicked submit button to submit form at (556, 206) on #iframeResult >> internal:control=enter-frame >> input[type='submit']
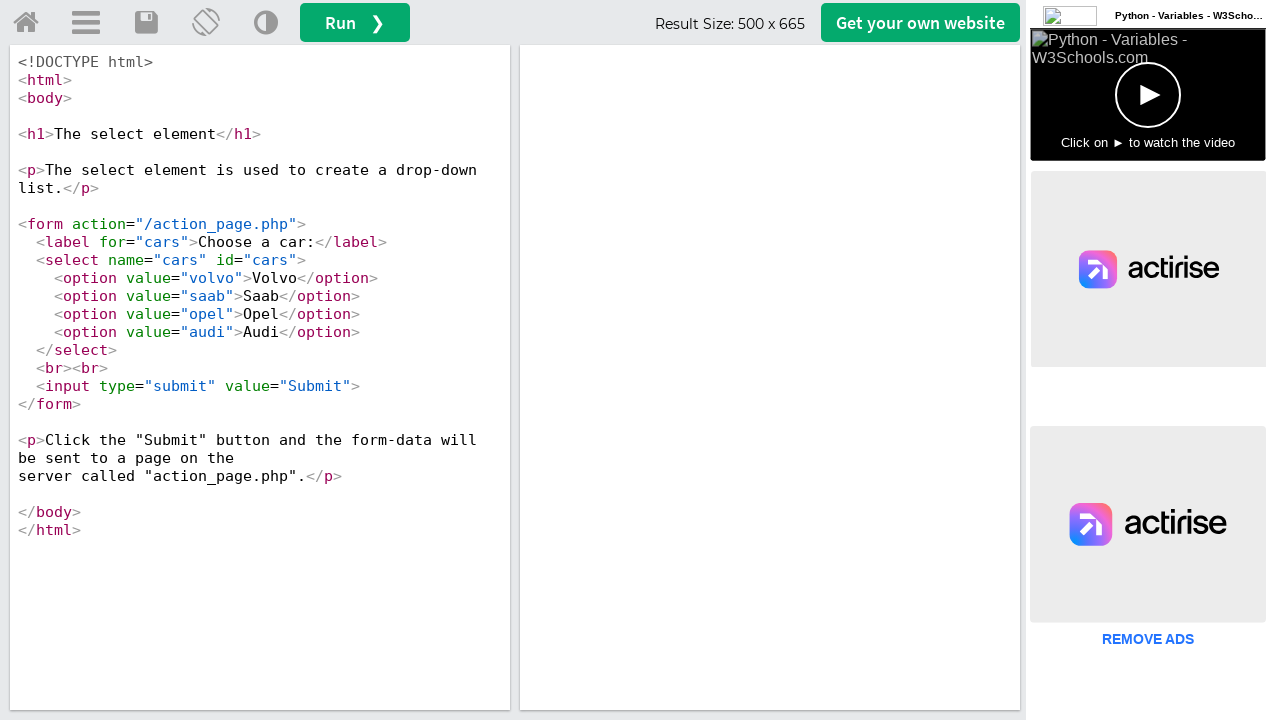

Verified form submission result contains 'cars=audi'
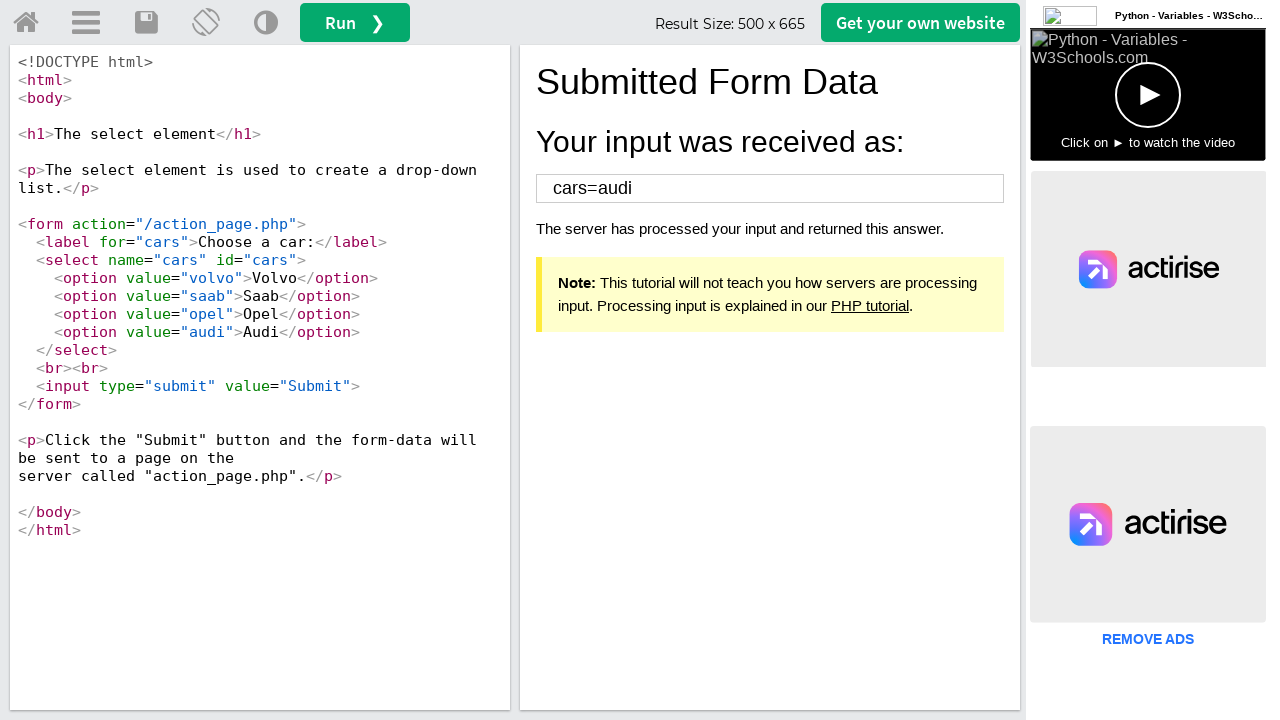

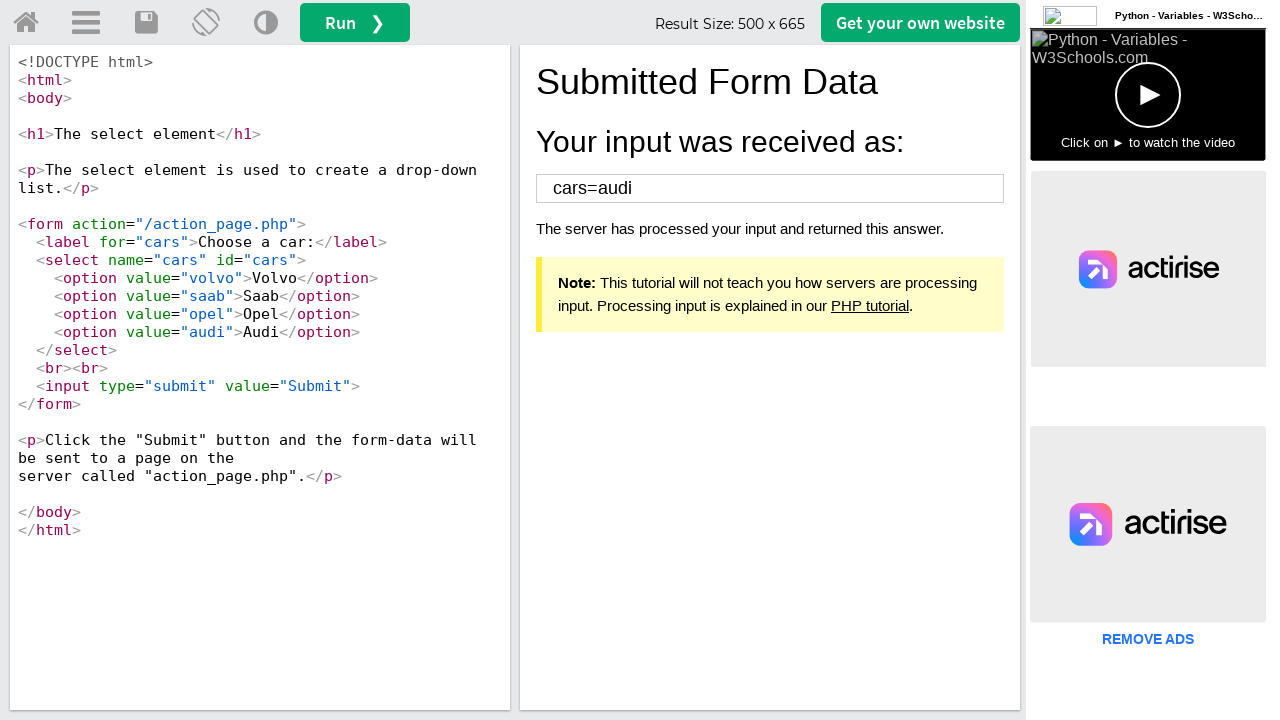